Tests slider functionality by dragging the slider handle to a new position

Starting URL: https://demo.automationtesting.in/Slider.html

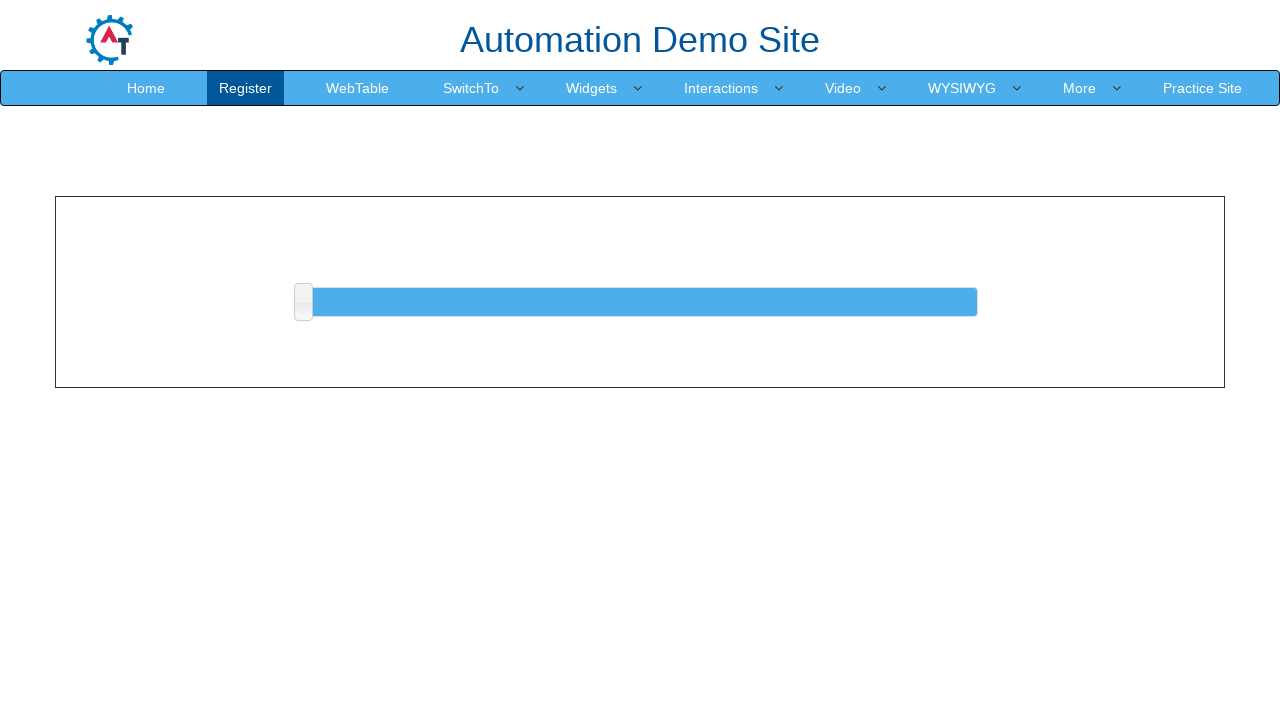

Navigated to slider demo page
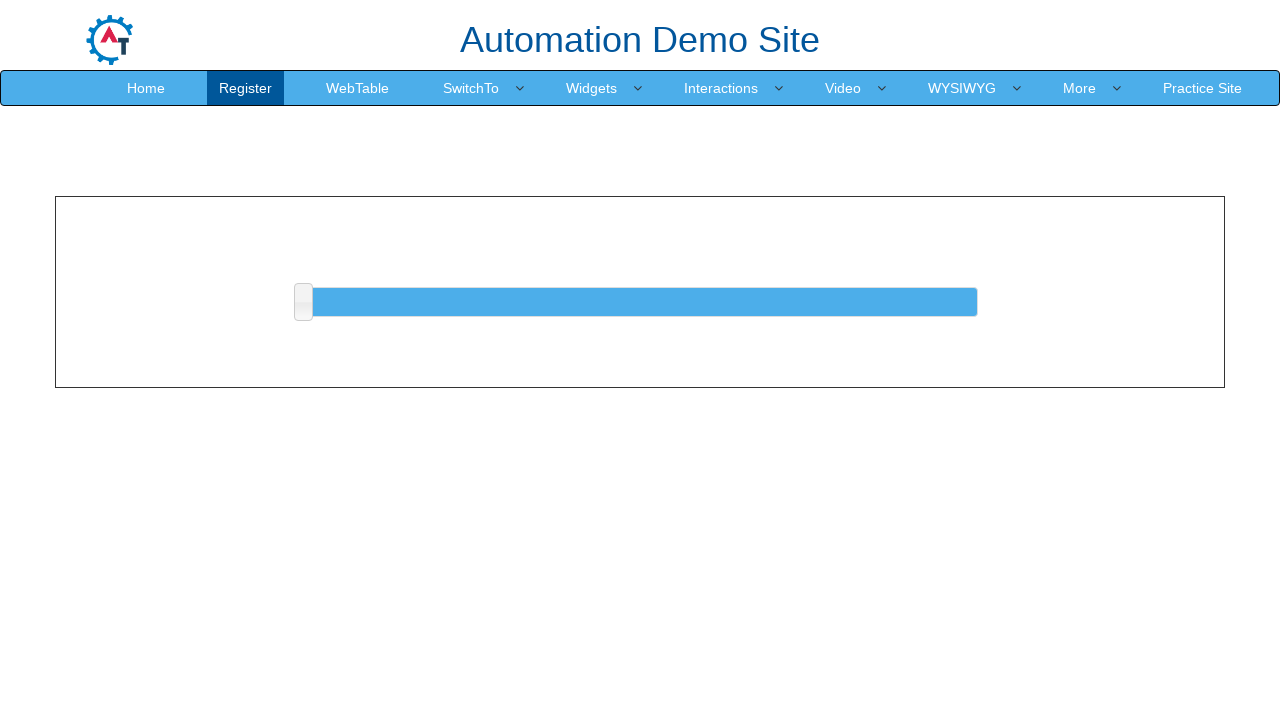

Located slider handle element
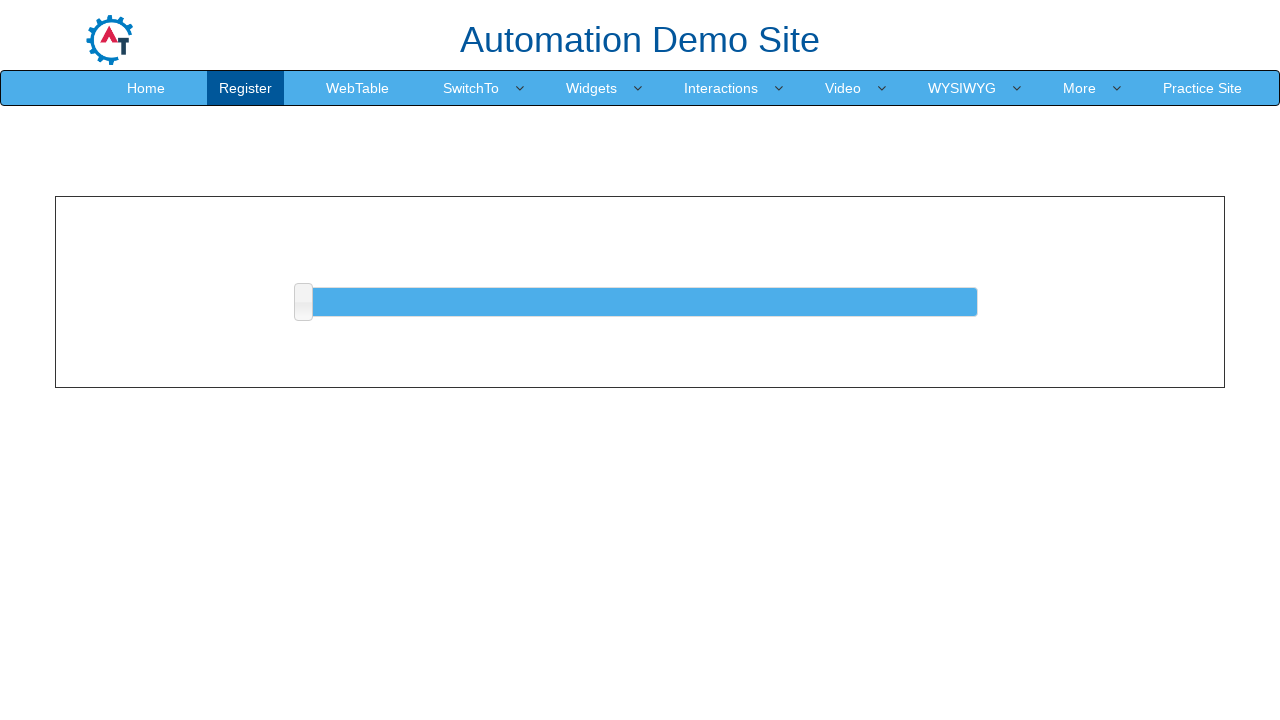

Retrieved slider handle bounding box
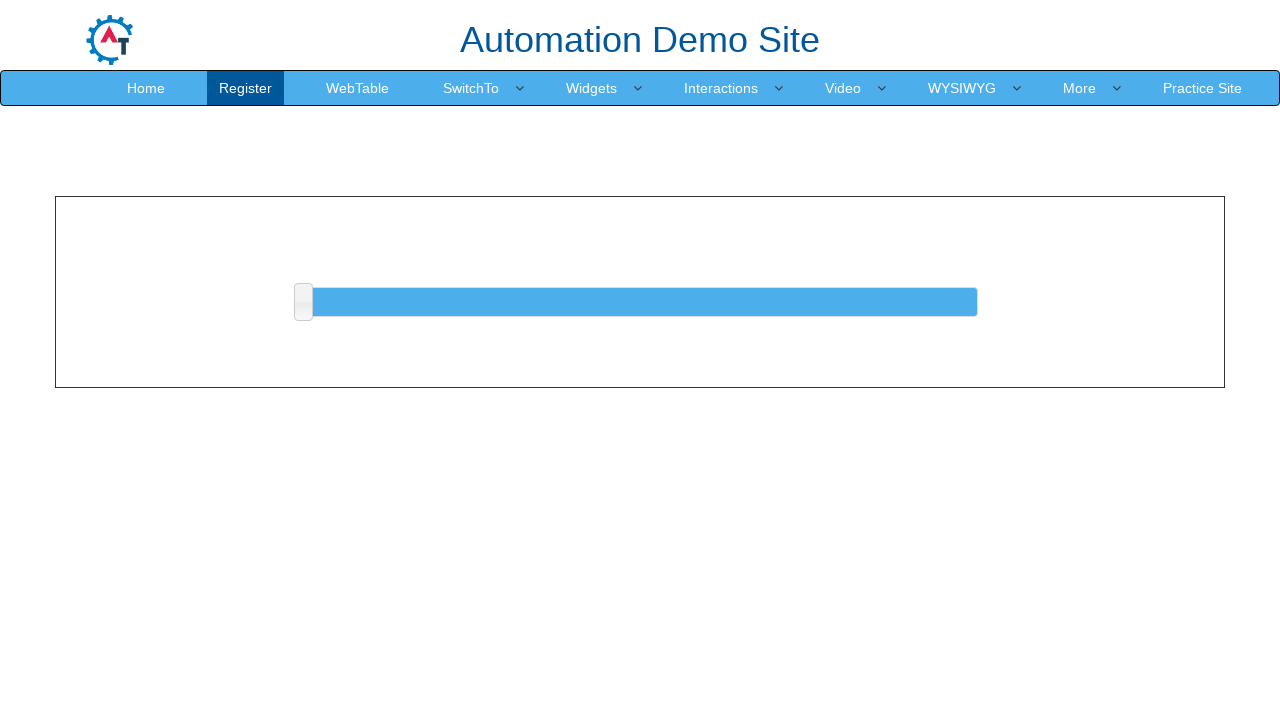

Moved mouse to slider handle center at (303, 302)
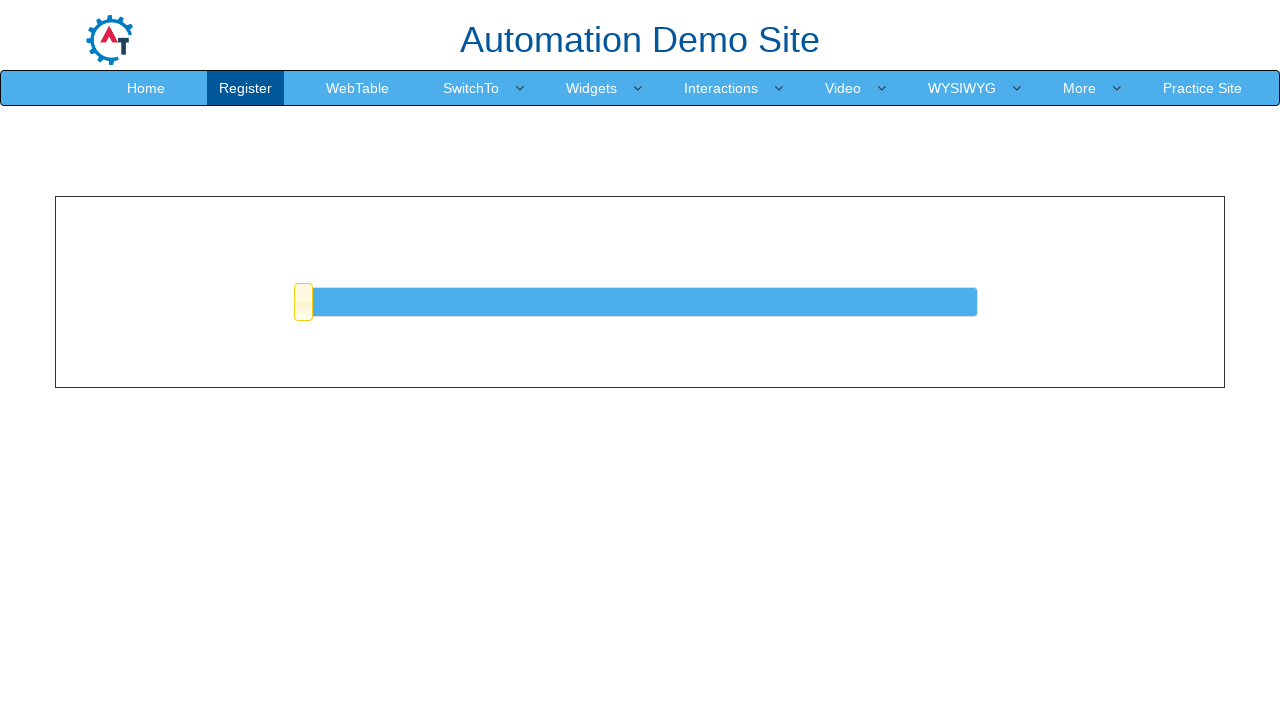

Pressed mouse button down on slider handle at (303, 302)
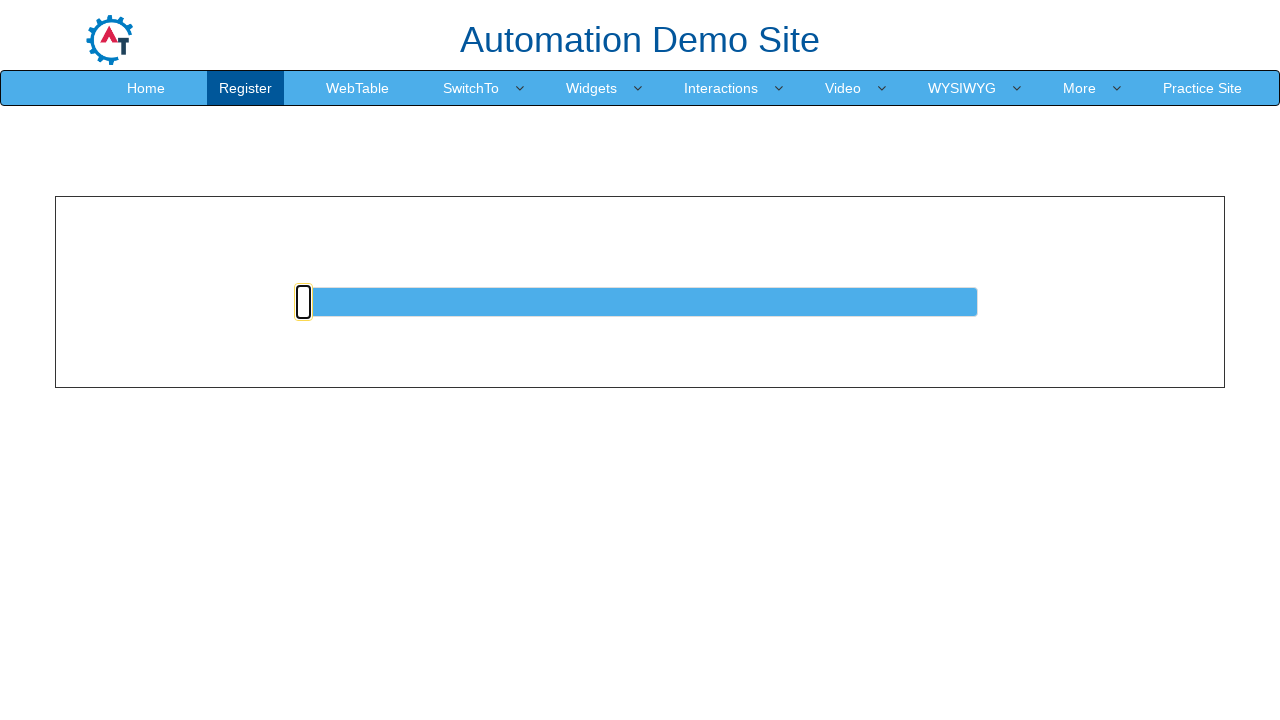

Dragged slider handle 300 pixels to the right at (603, 302)
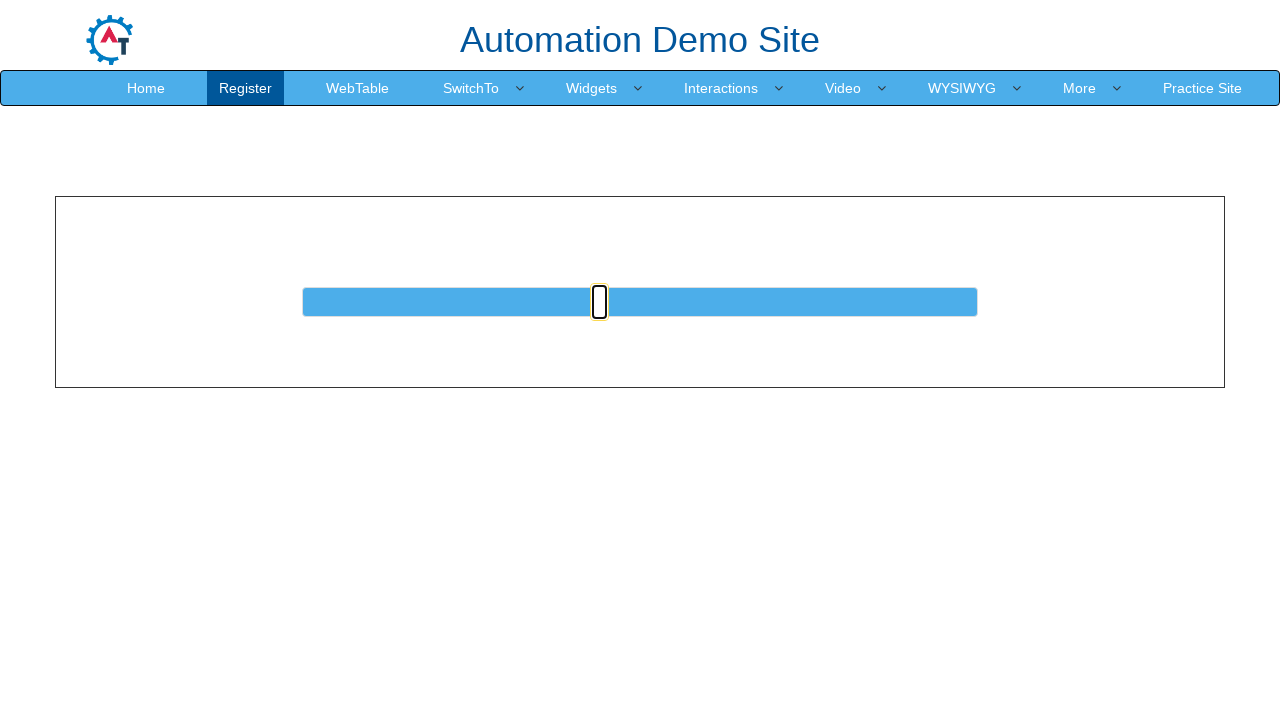

Released mouse button to complete slider drag at (603, 302)
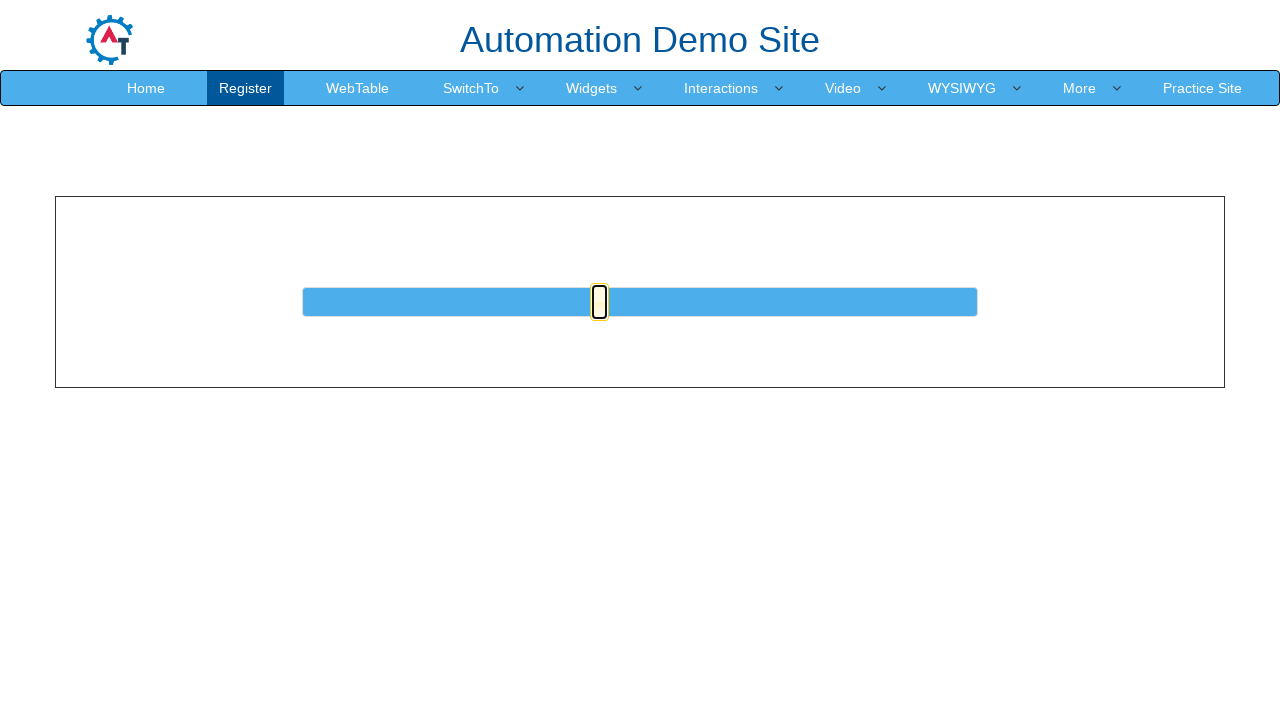

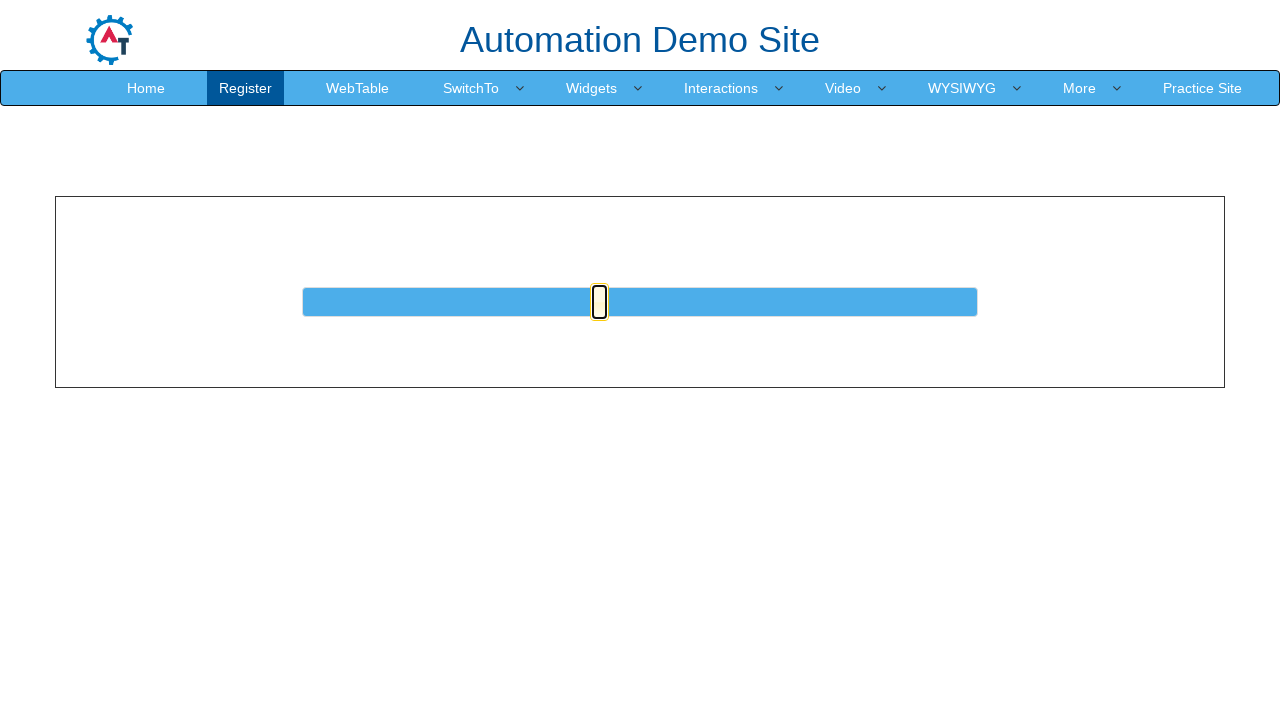